Fills out a text box form with name, email, and addresses, then submits the form

Starting URL: http://demoqa.com/text-box

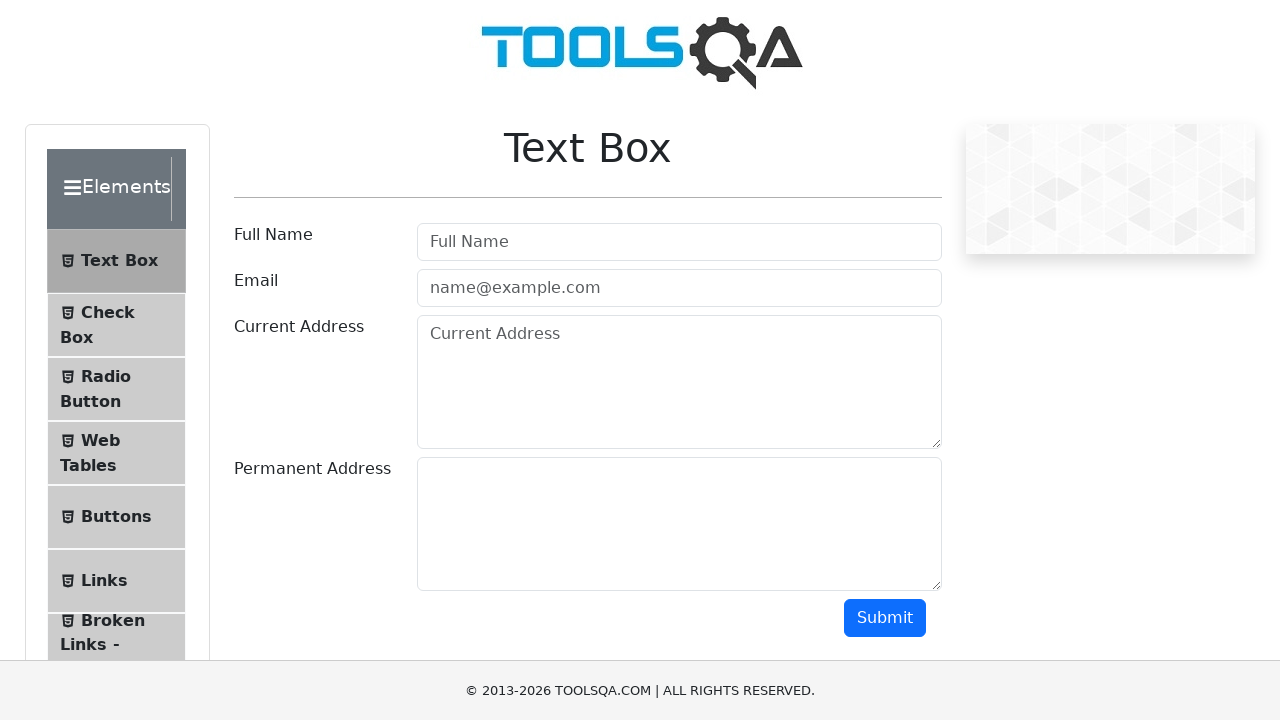

Filled in full name field with 'Automation' on #userName
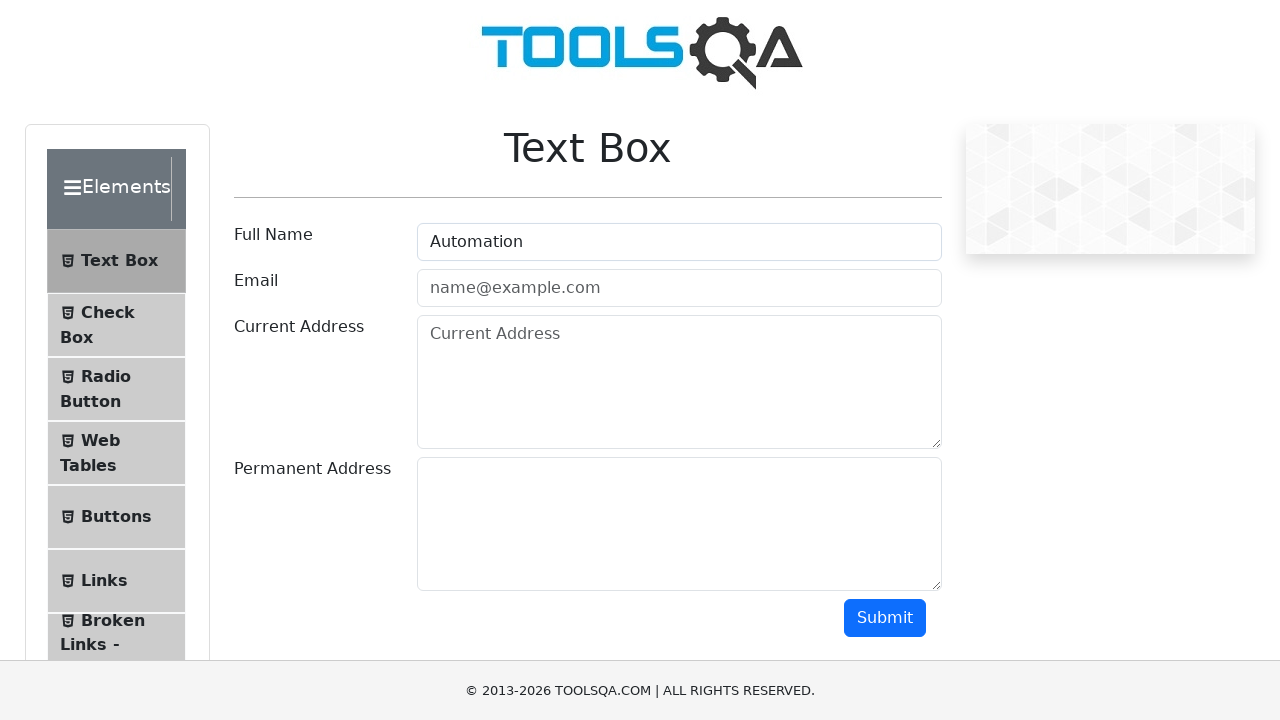

Filled in email field with 'Testing@gmail.com' on #userEmail
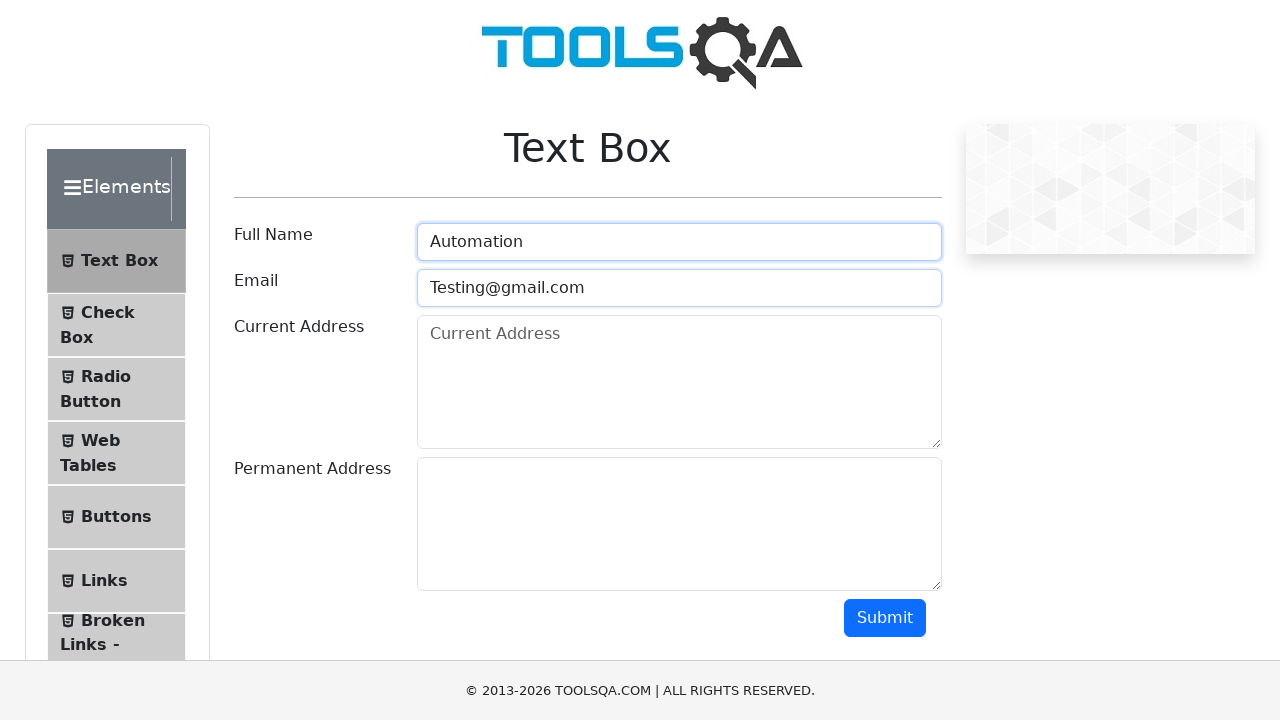

Filled in current address field with 'Testing Current Address' on #currentAddress
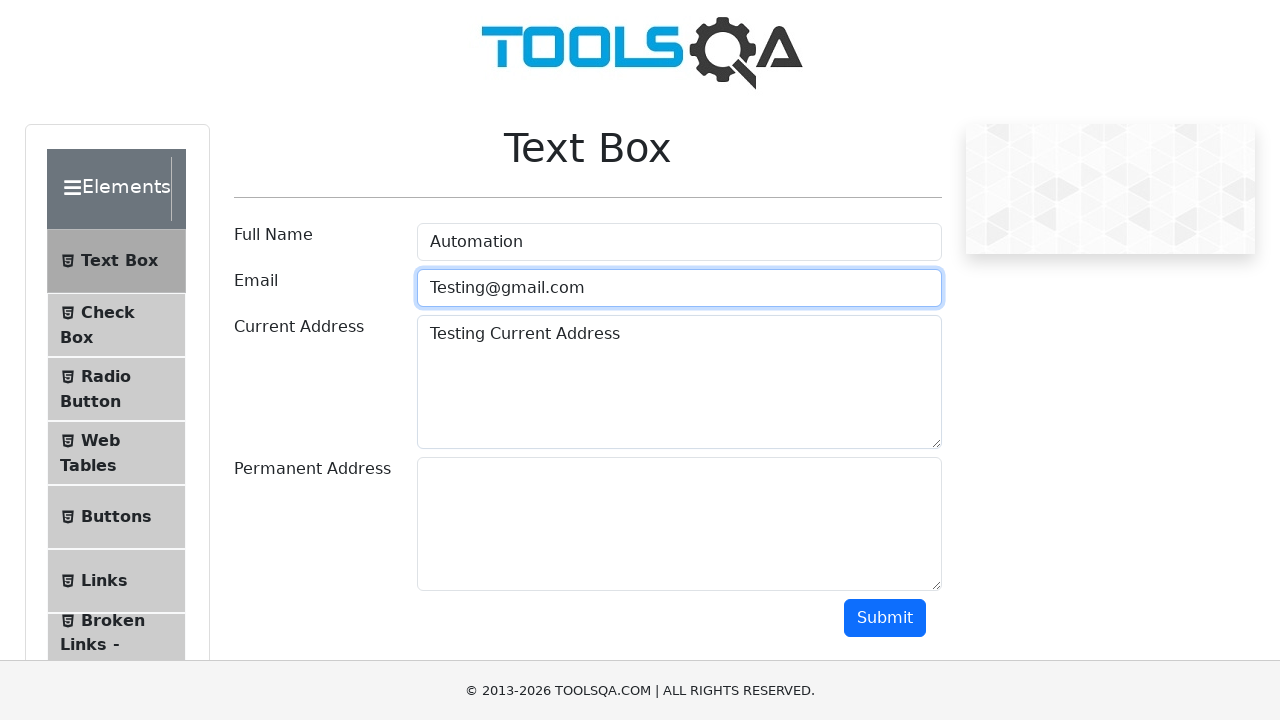

Filled in permanent address field with 'Testing Permanent Address' on #permanentAddress
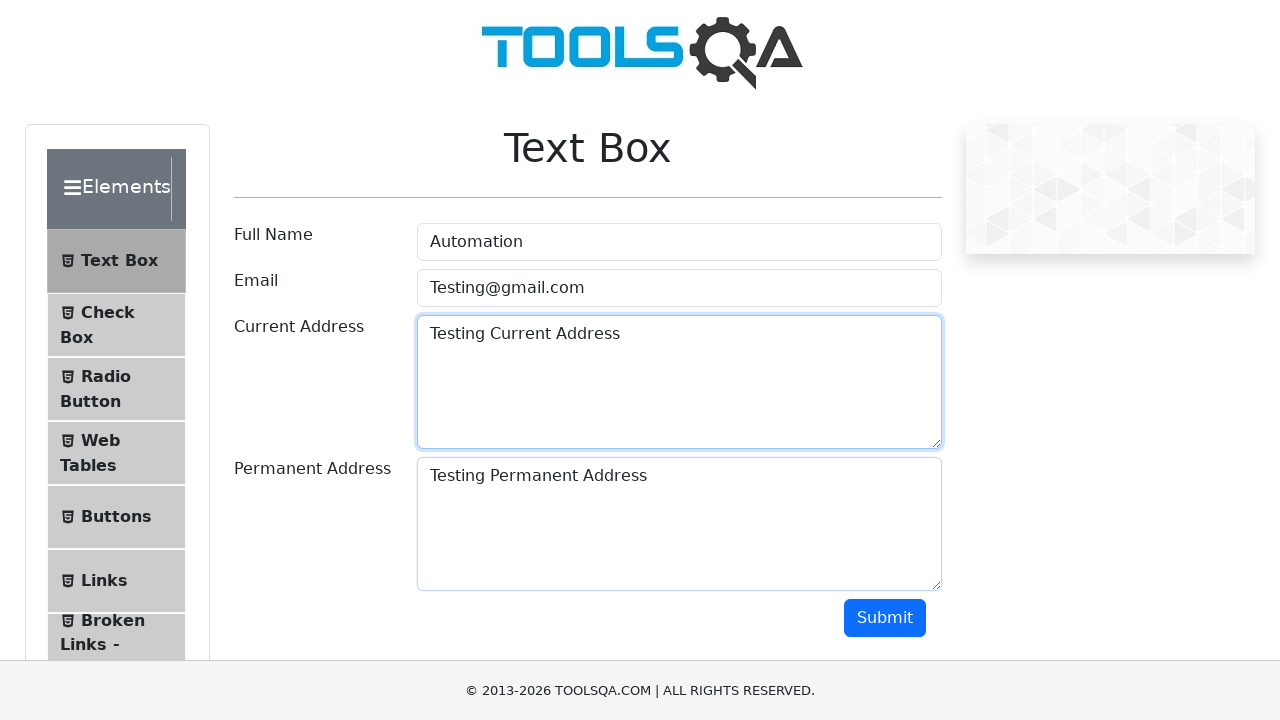

Clicked submit button to submit the form at (885, 618) on #submit
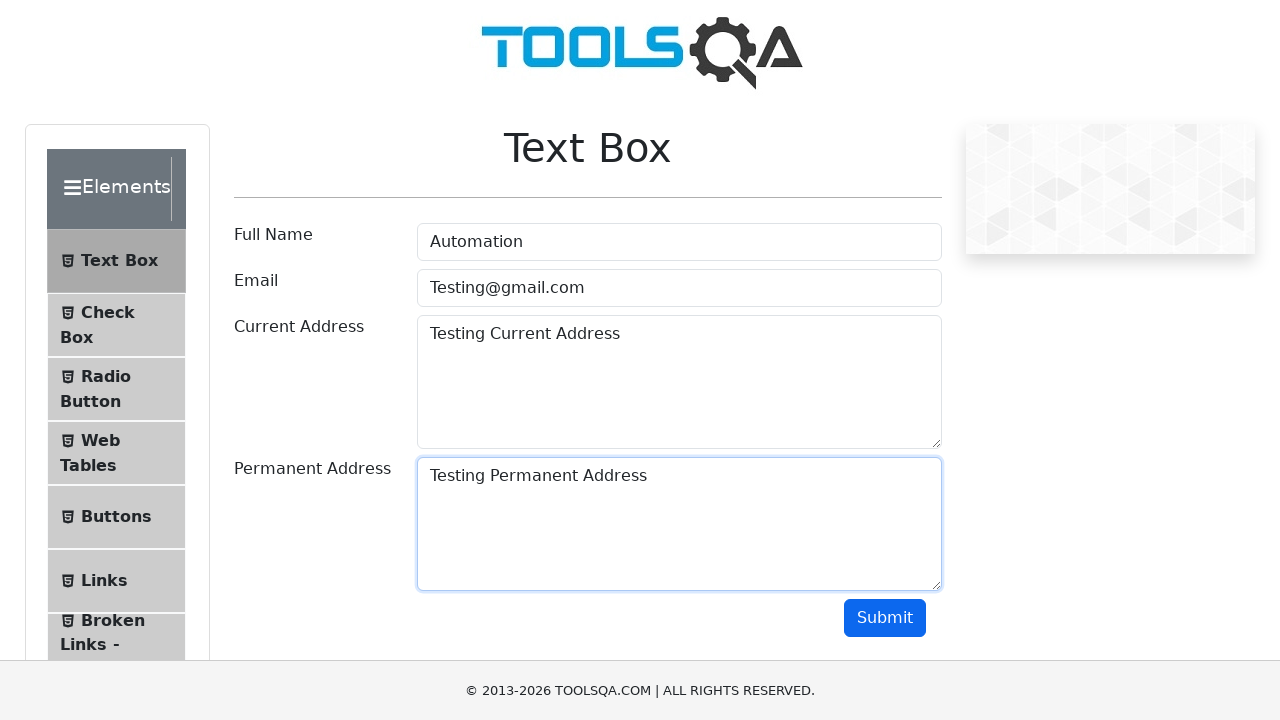

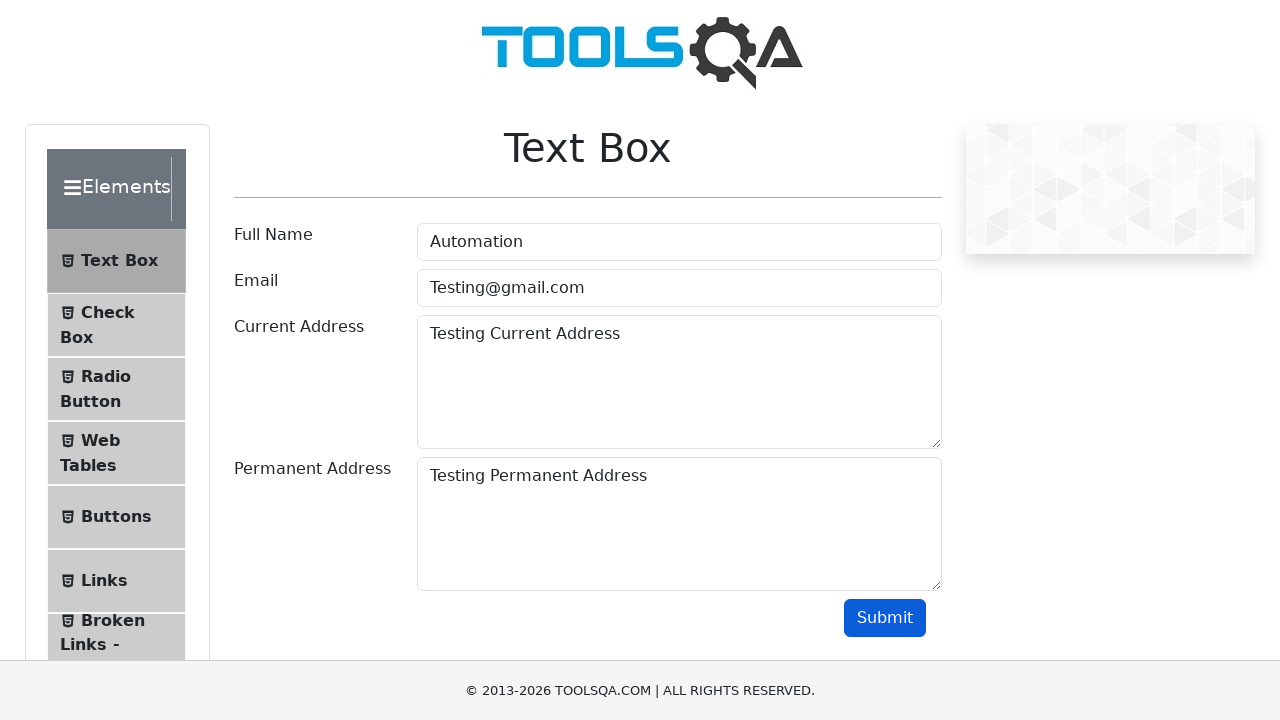